Tests right-click context menu functionality by performing a right-click on a designated area, verifying the alert message, accepting the alert, then clicking a link to open a new page and verifying the heading text.

Starting URL: https://the-internet.herokuapp.com/context_menu

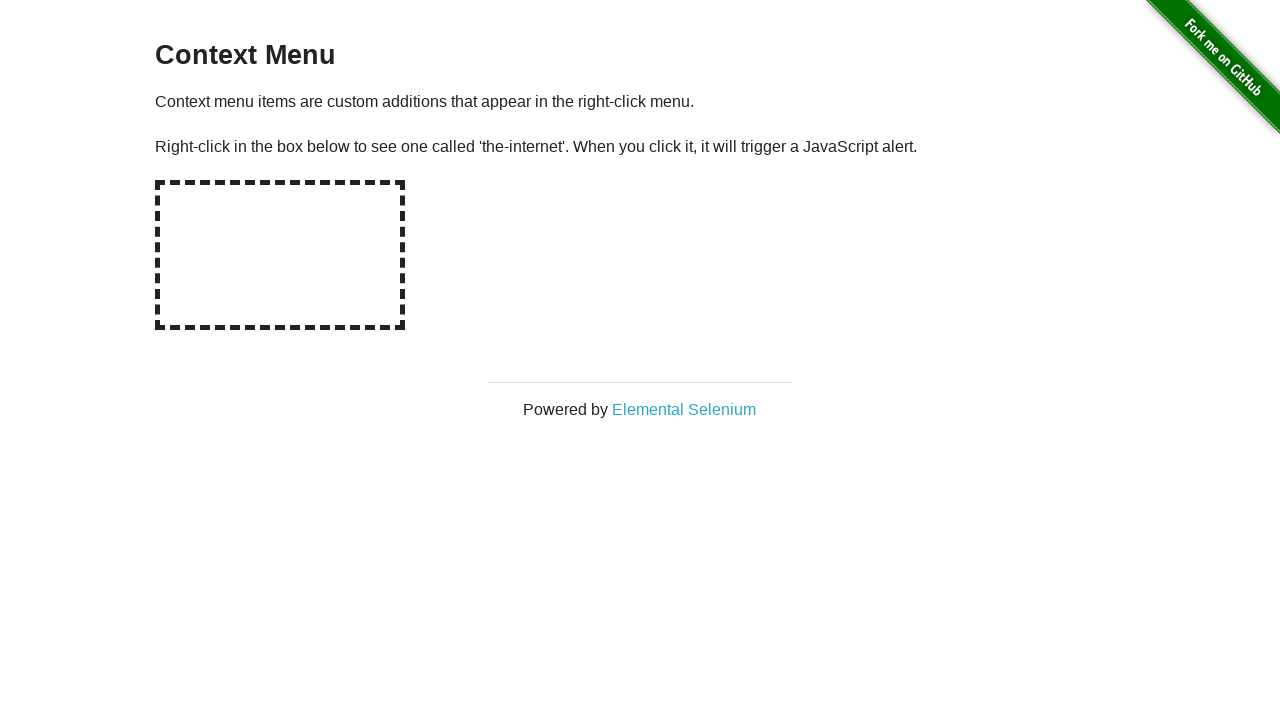

Right-clicked on hot-spot area to trigger context menu at (280, 255) on #hot-spot
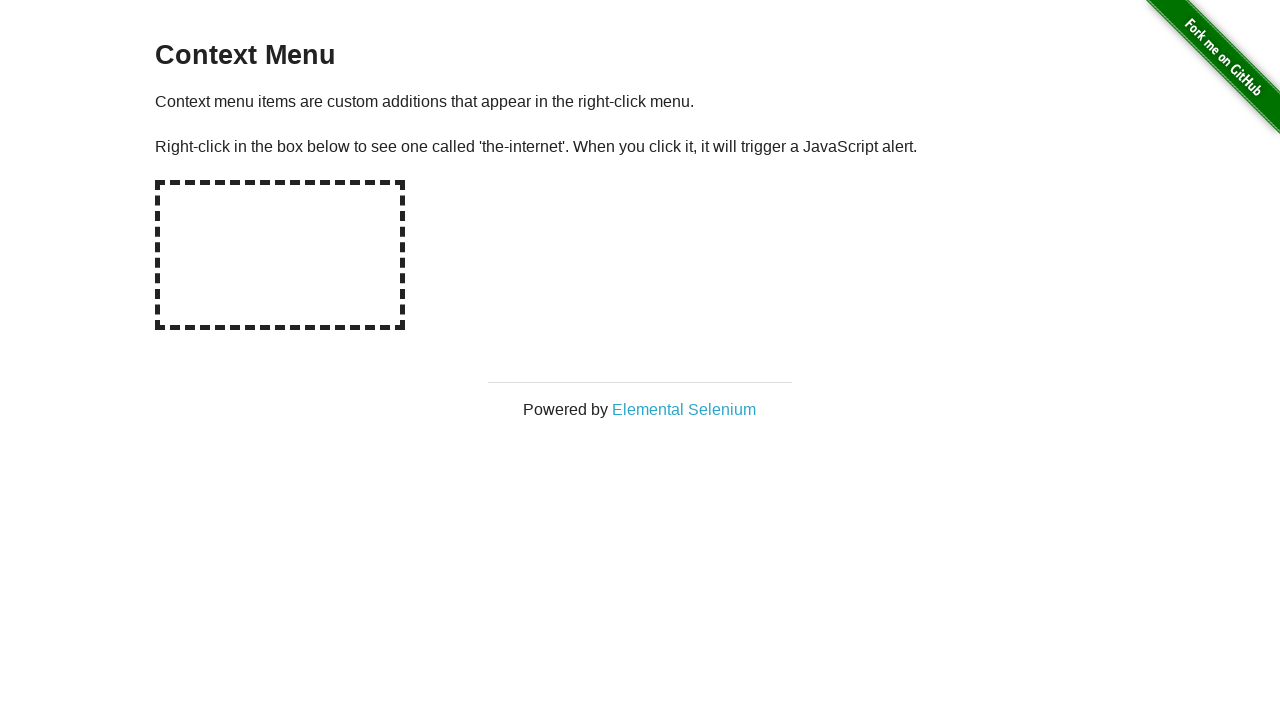

Evaluated JavaScript to prepare alert handler
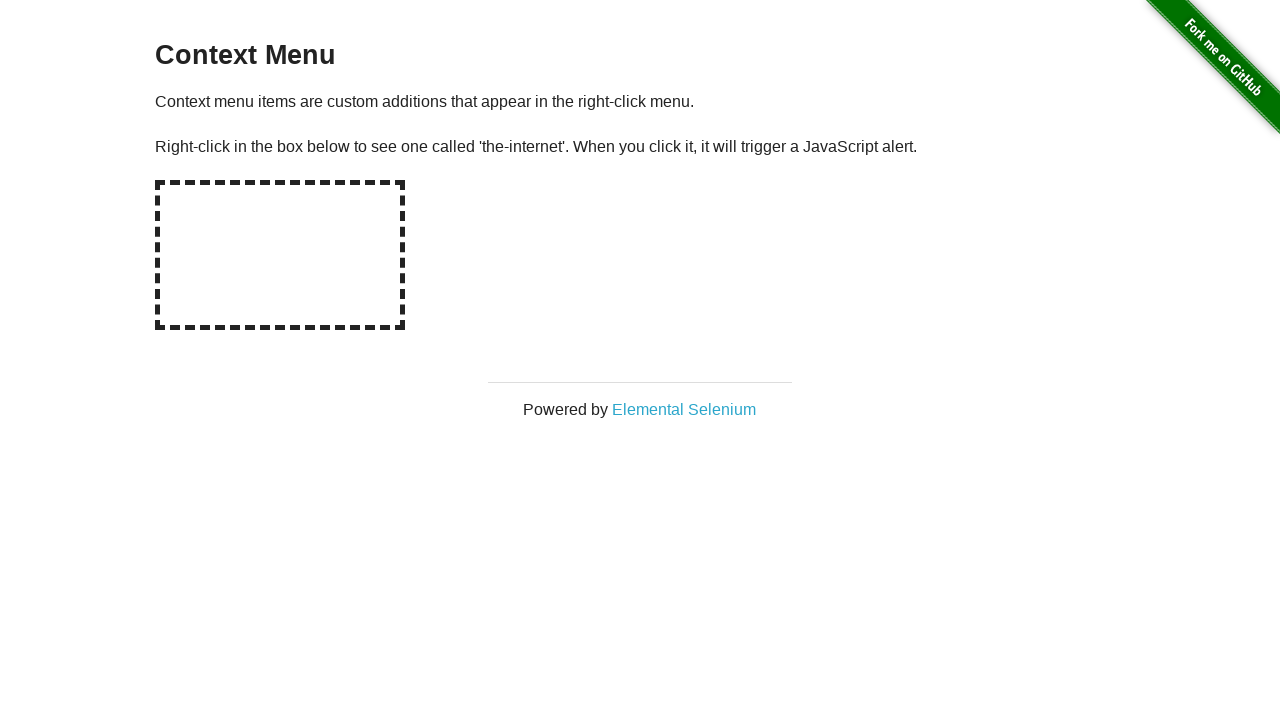

Set up dialog handler to accept alerts
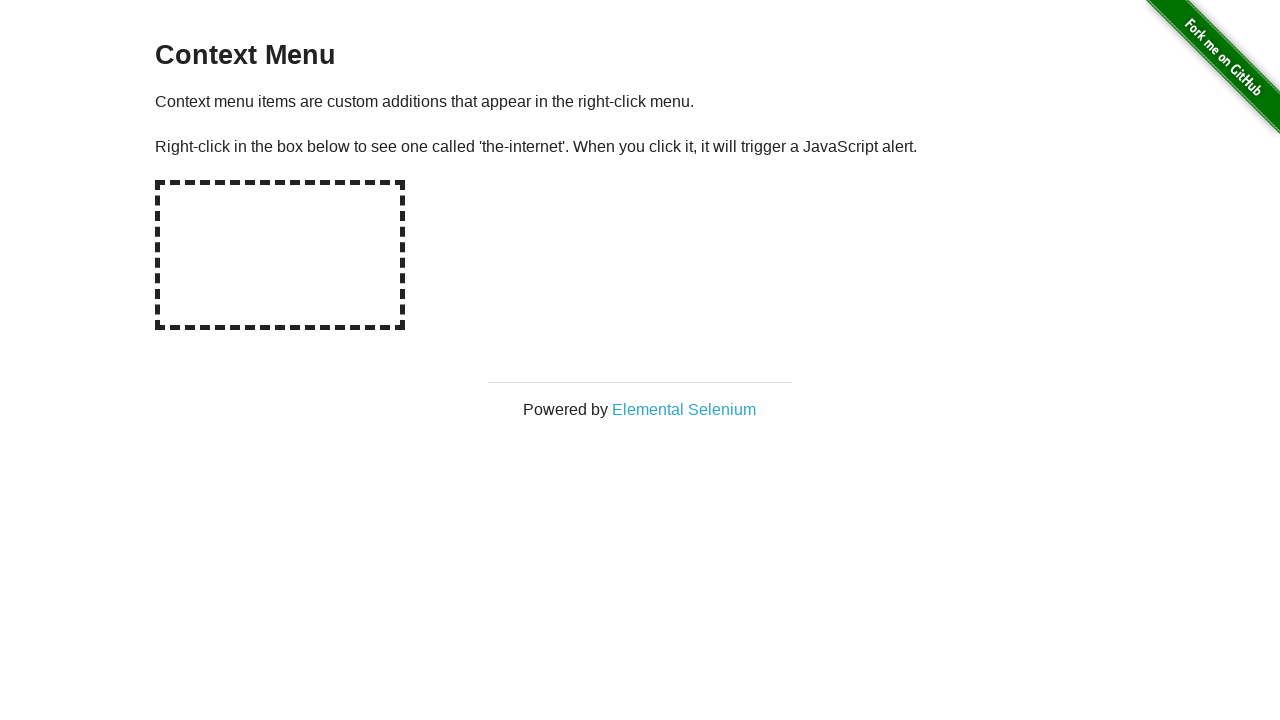

Right-clicked on hot-spot area again to trigger alert dialog at (280, 255) on #hot-spot
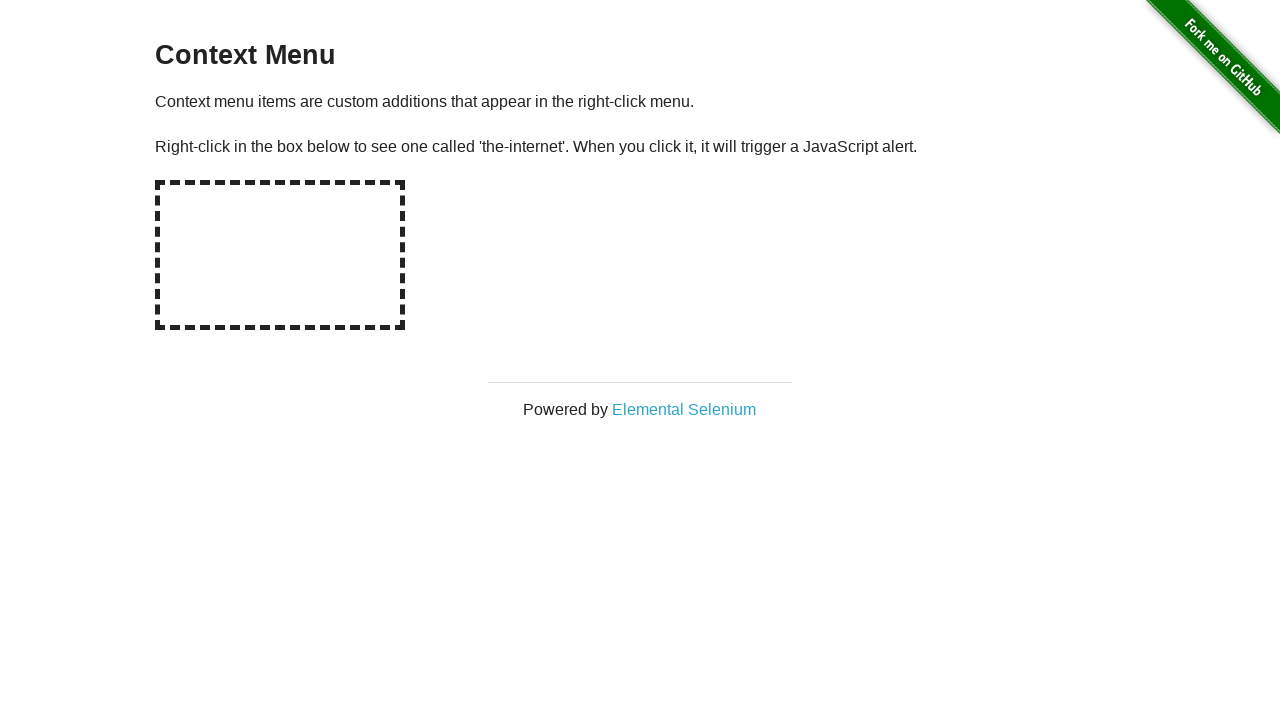

Waited for dialog to appear and be accepted
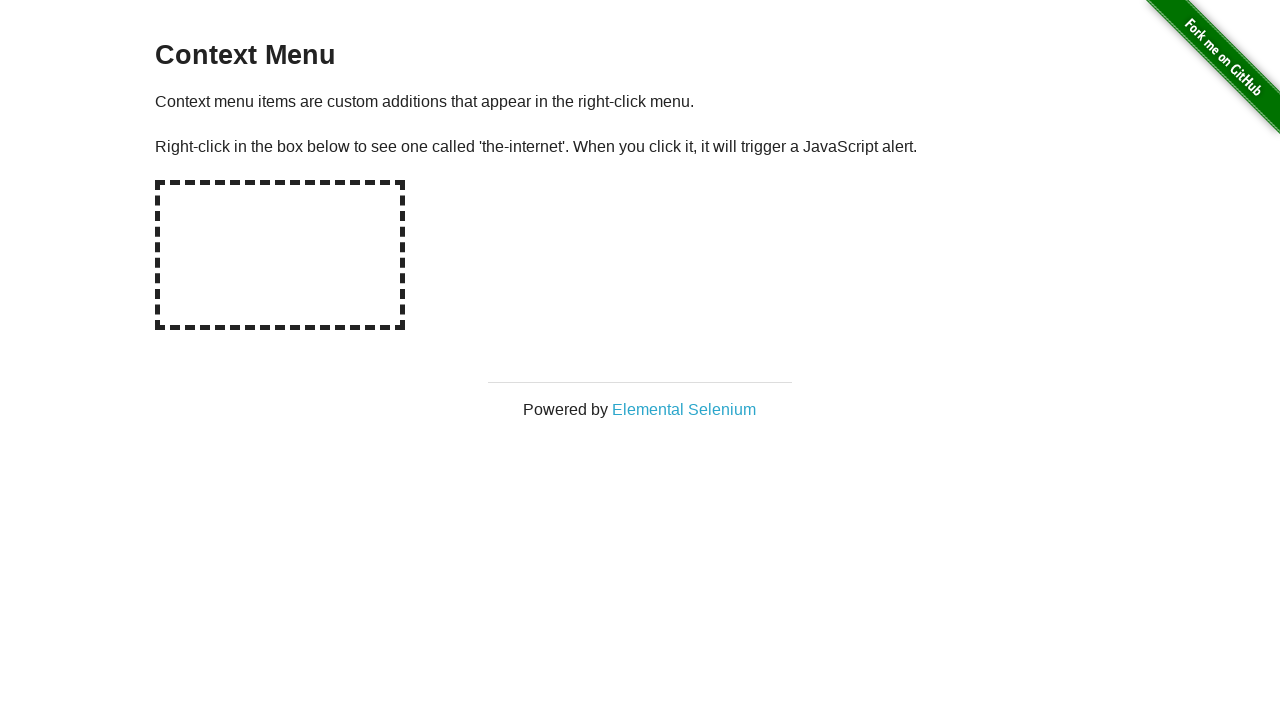

Clicked 'Elemental Selenium' link to open new page at (684, 409) on text=Elemental Selenium
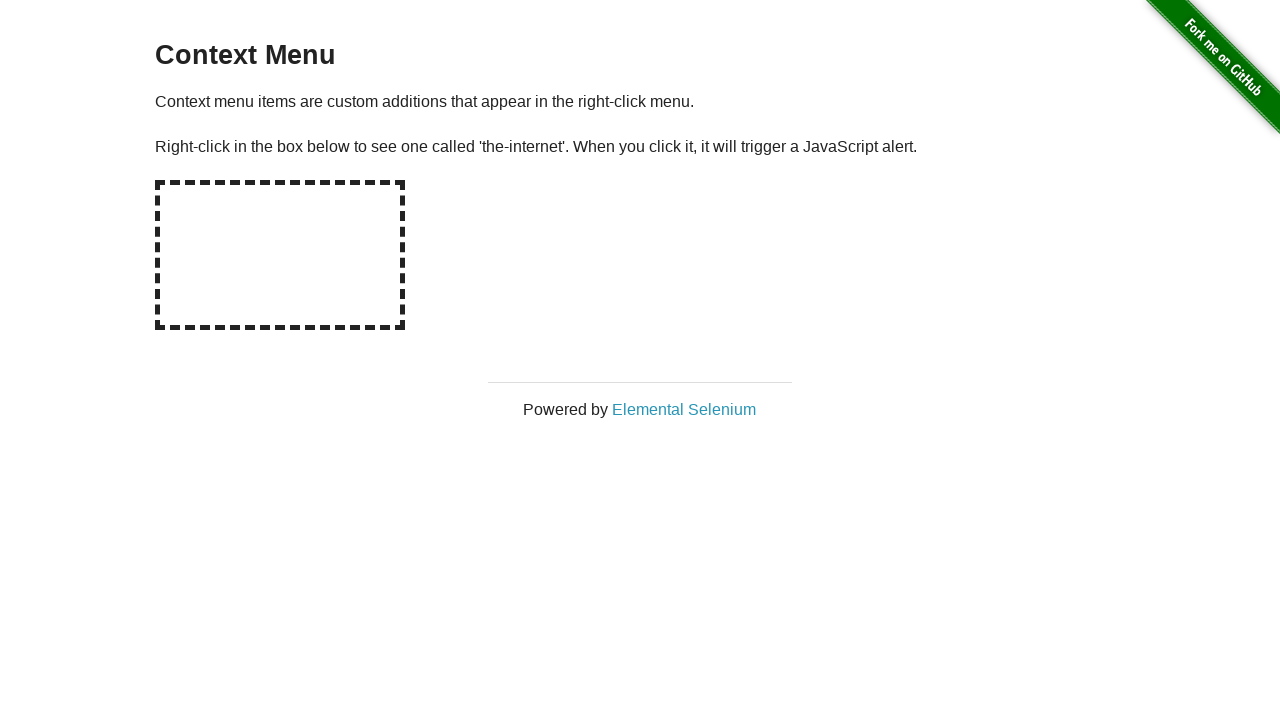

New page loaded and ready
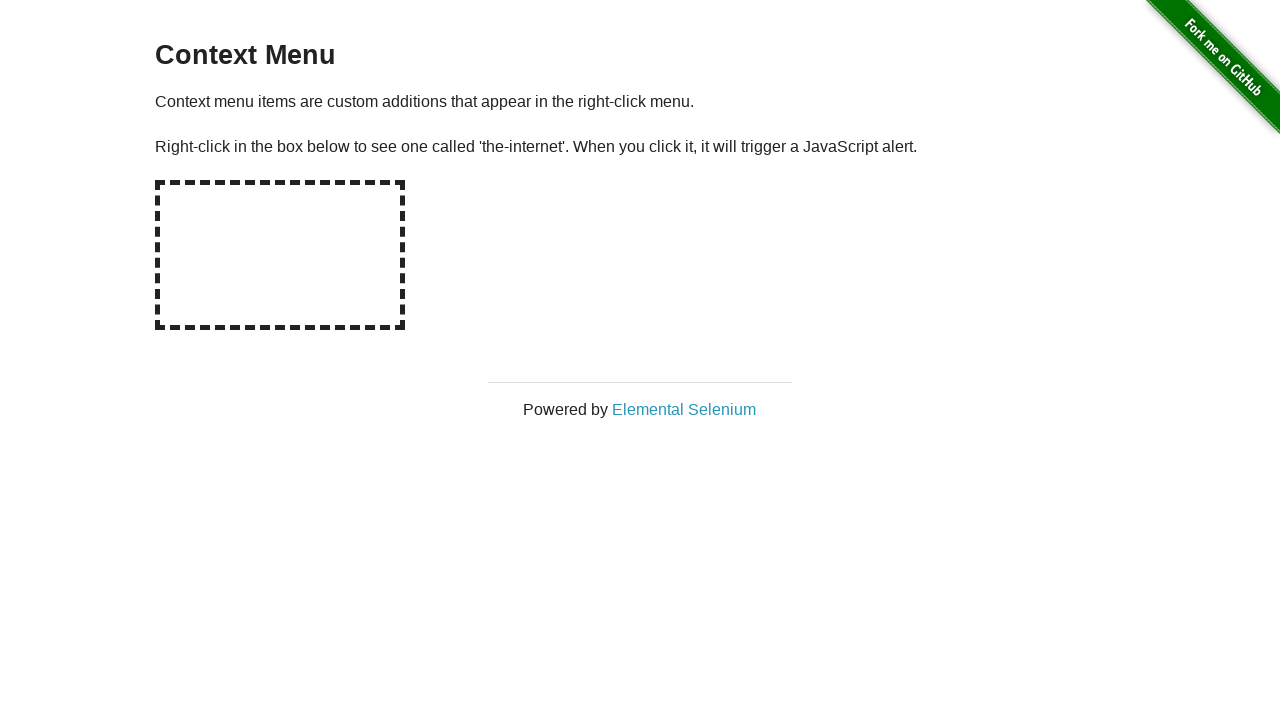

Retrieved h1 heading text: Elemental Selenium
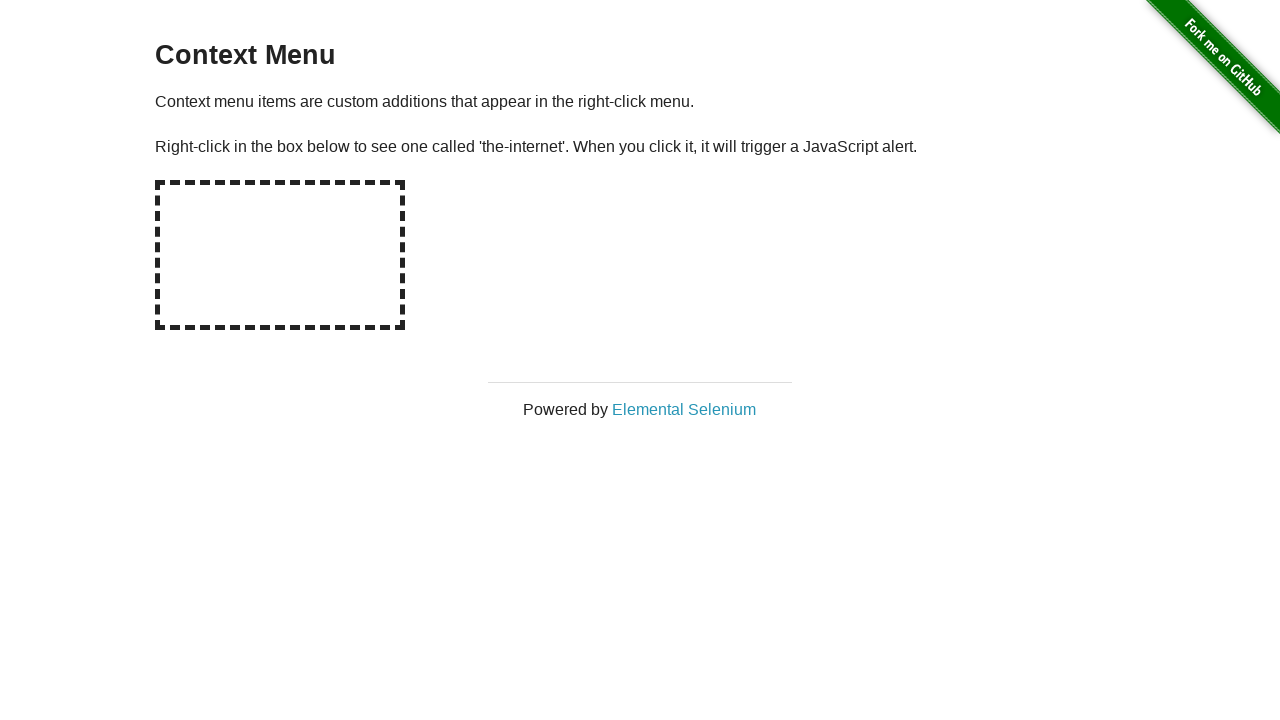

Verified that h1 heading contains 'Elemental Selenium'
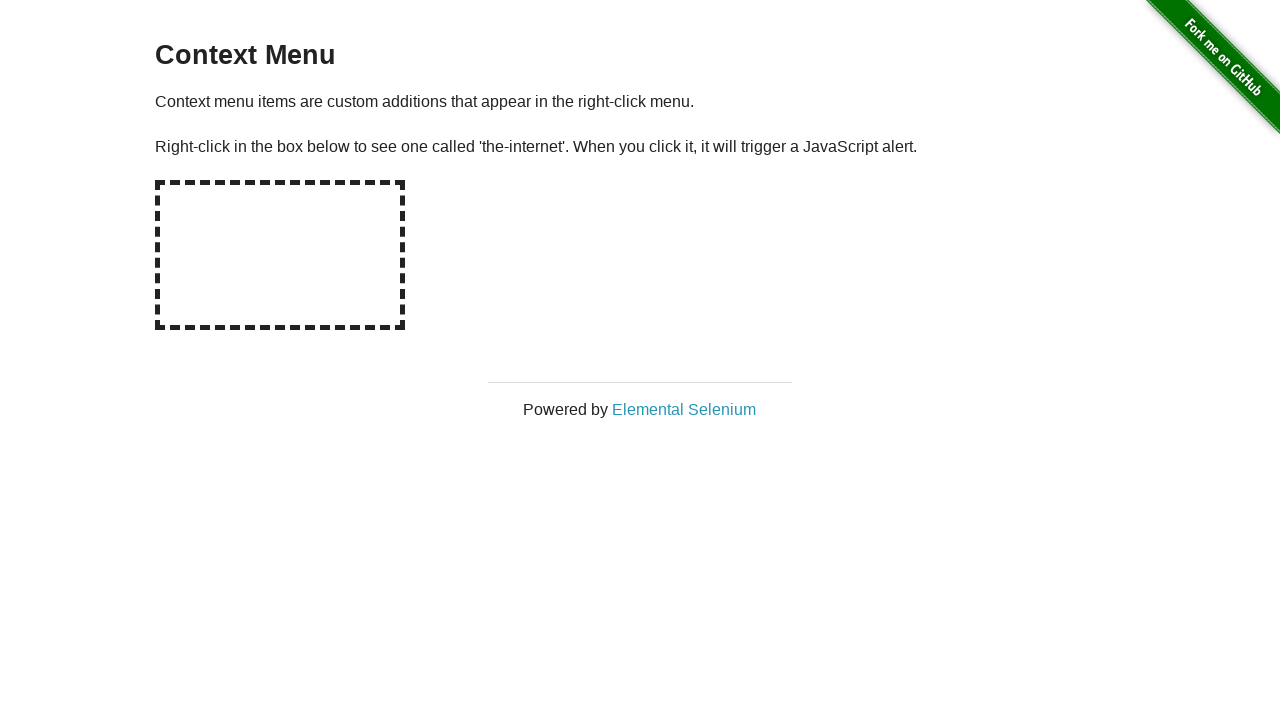

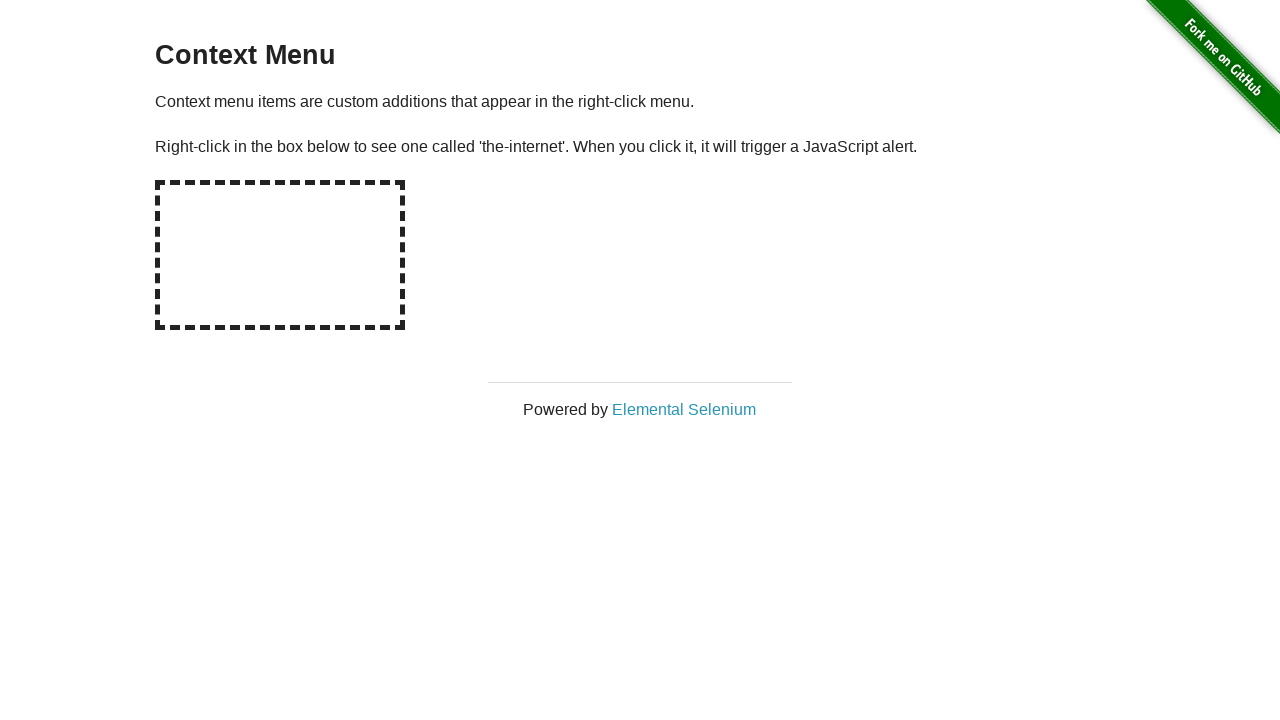